Tests checkbox interaction by switching to an iframe and clicking a checkbox to verify its selection state

Starting URL: https://www.w3schools.com/tags/tryit.asp?filename=tryhtml5_input_type_checkbox

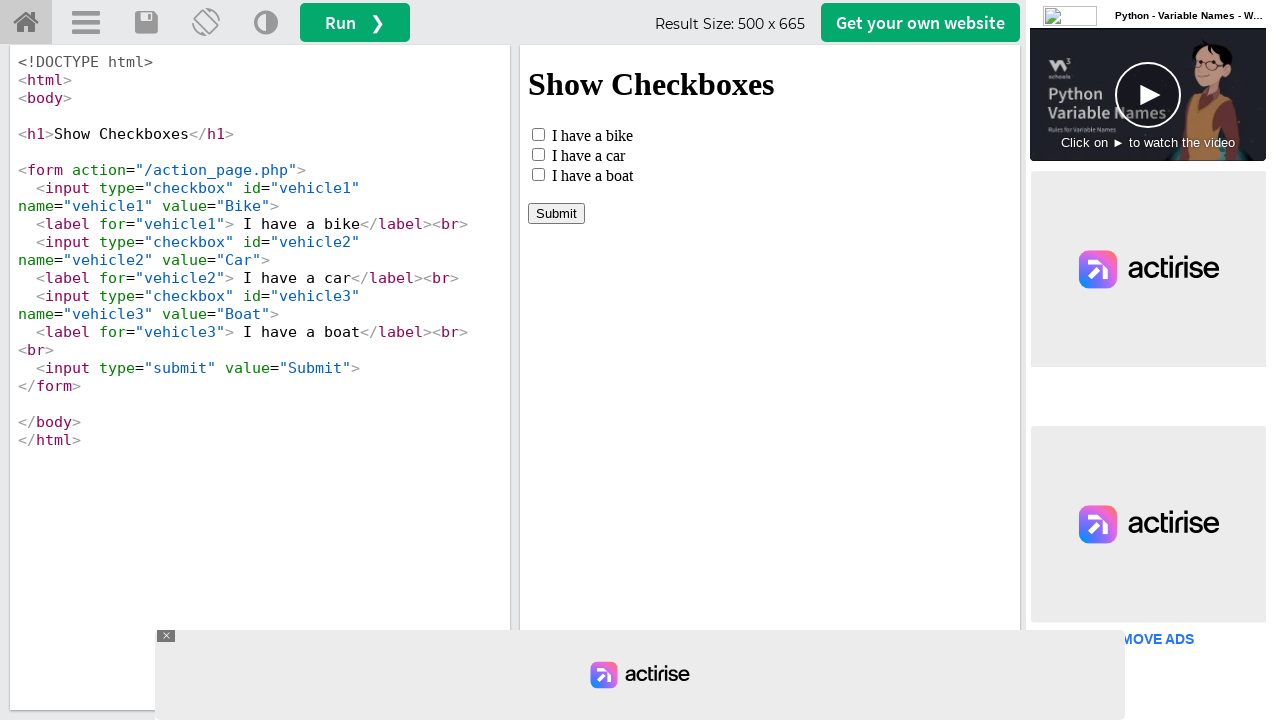

Located iframe containing checkbox demo
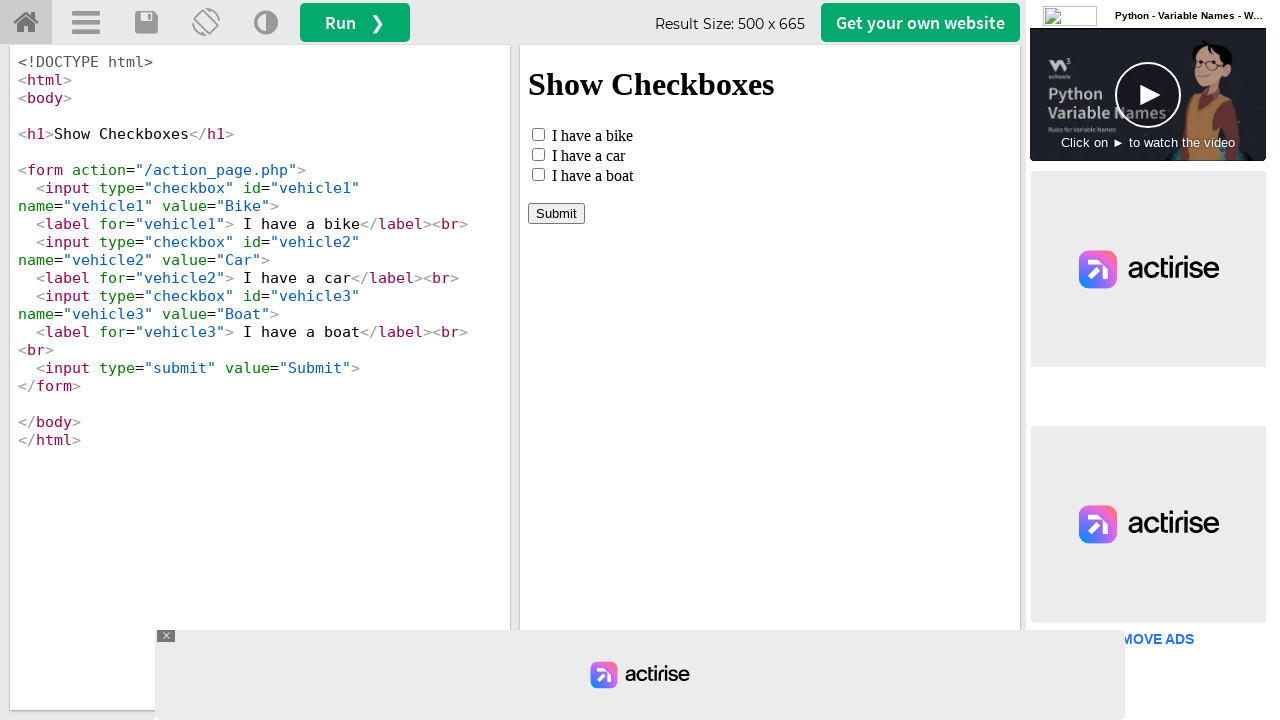

Clicked checkbox to toggle its selection state at (538, 134) on iframe#iframeResult >> internal:control=enter-frame >> #vehicle1
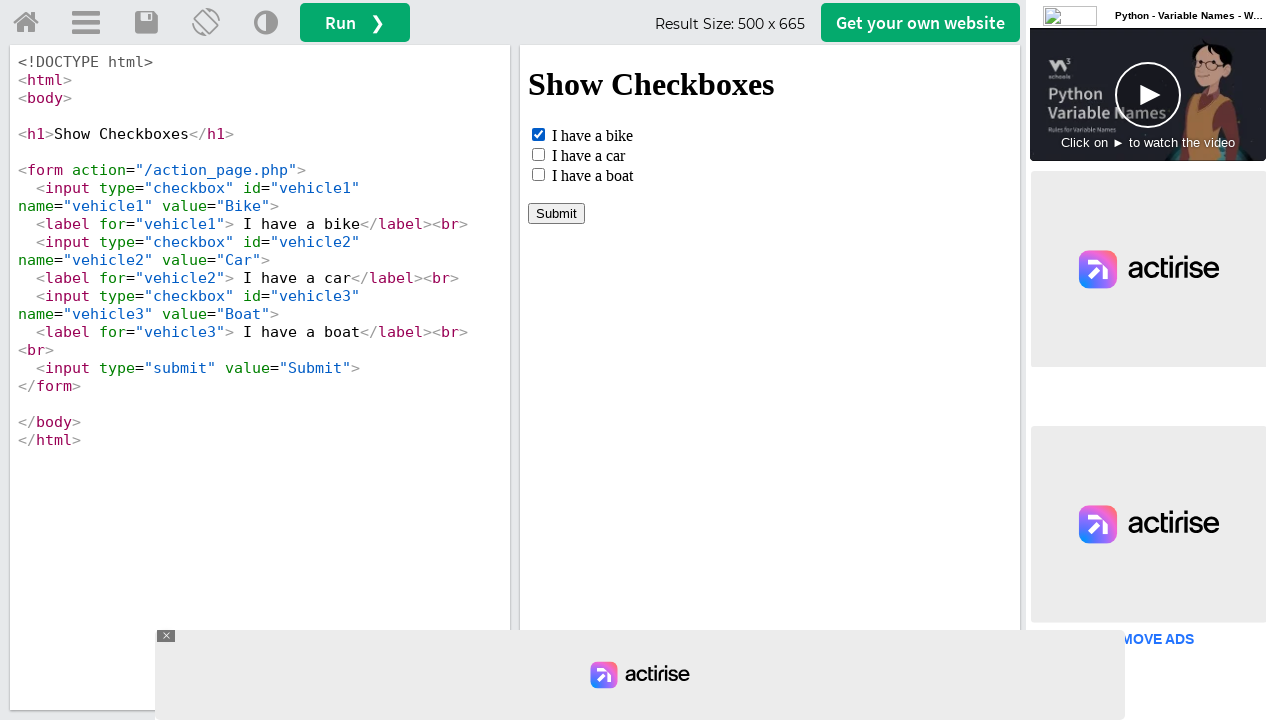

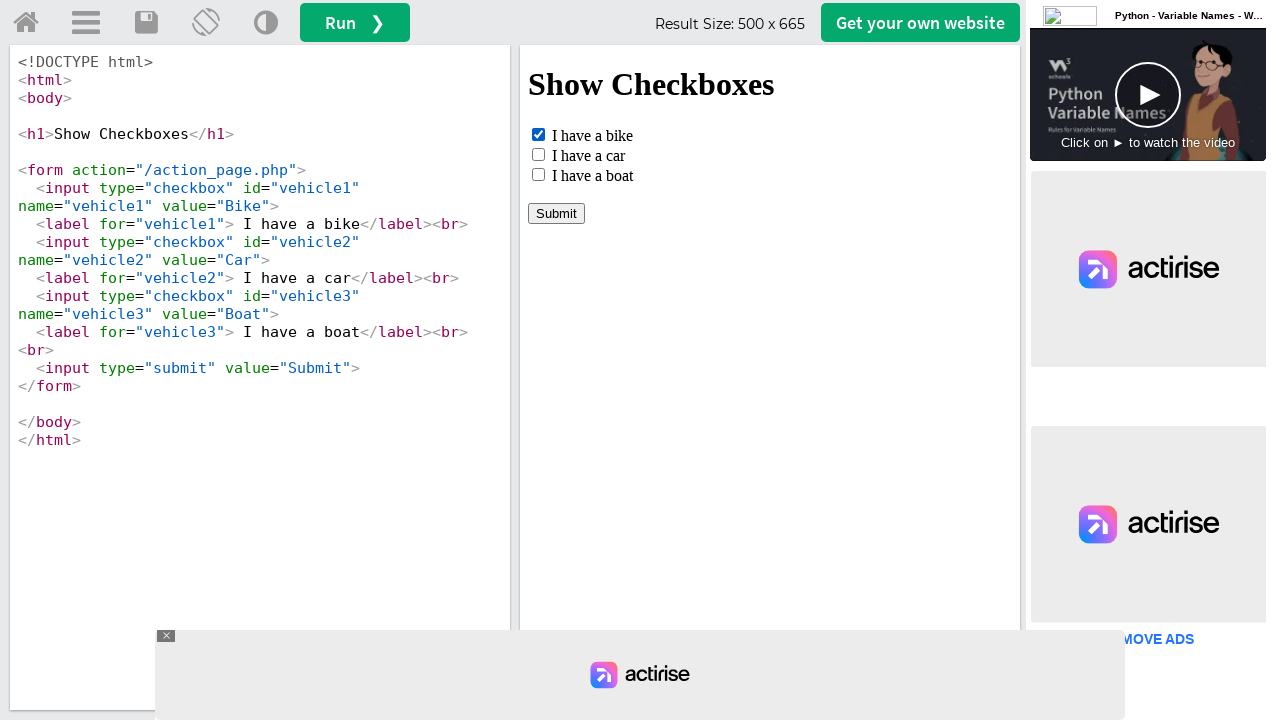